Tests that browser back button works correctly with filter navigation

Starting URL: https://demo.playwright.dev/todomvc

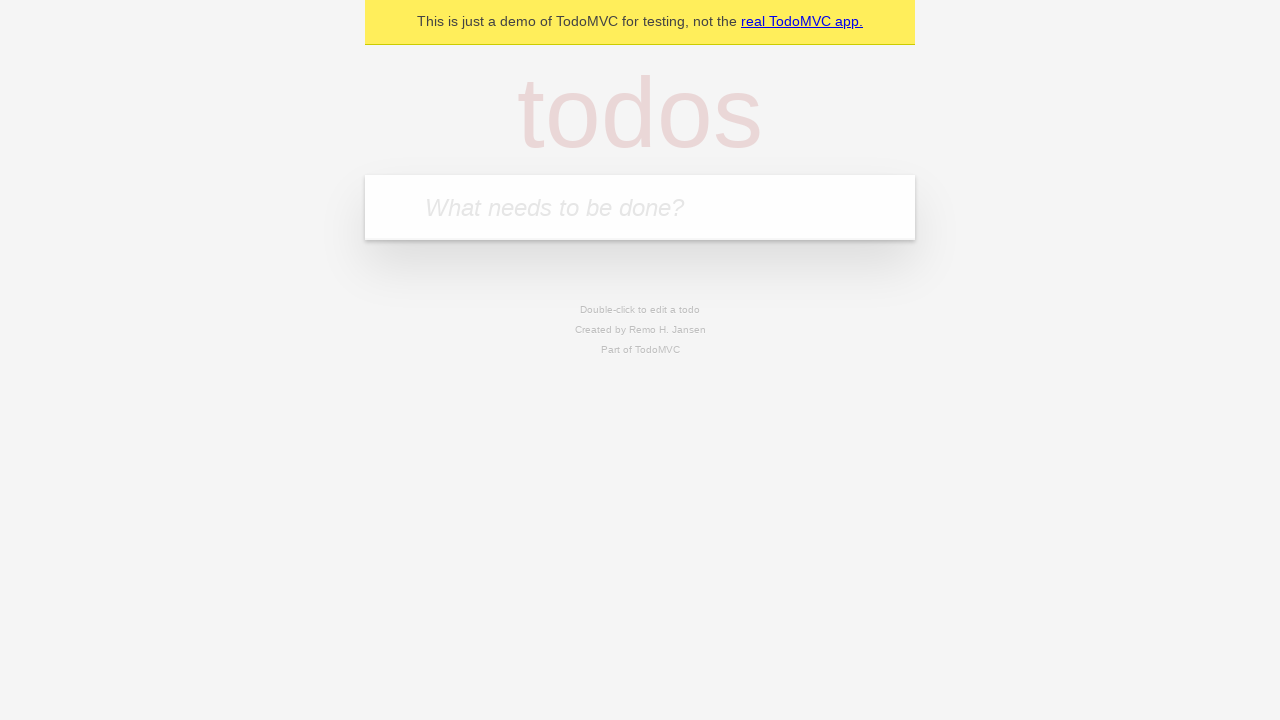

Filled todo input with 'buy some cheese' on internal:attr=[placeholder="What needs to be done?"i]
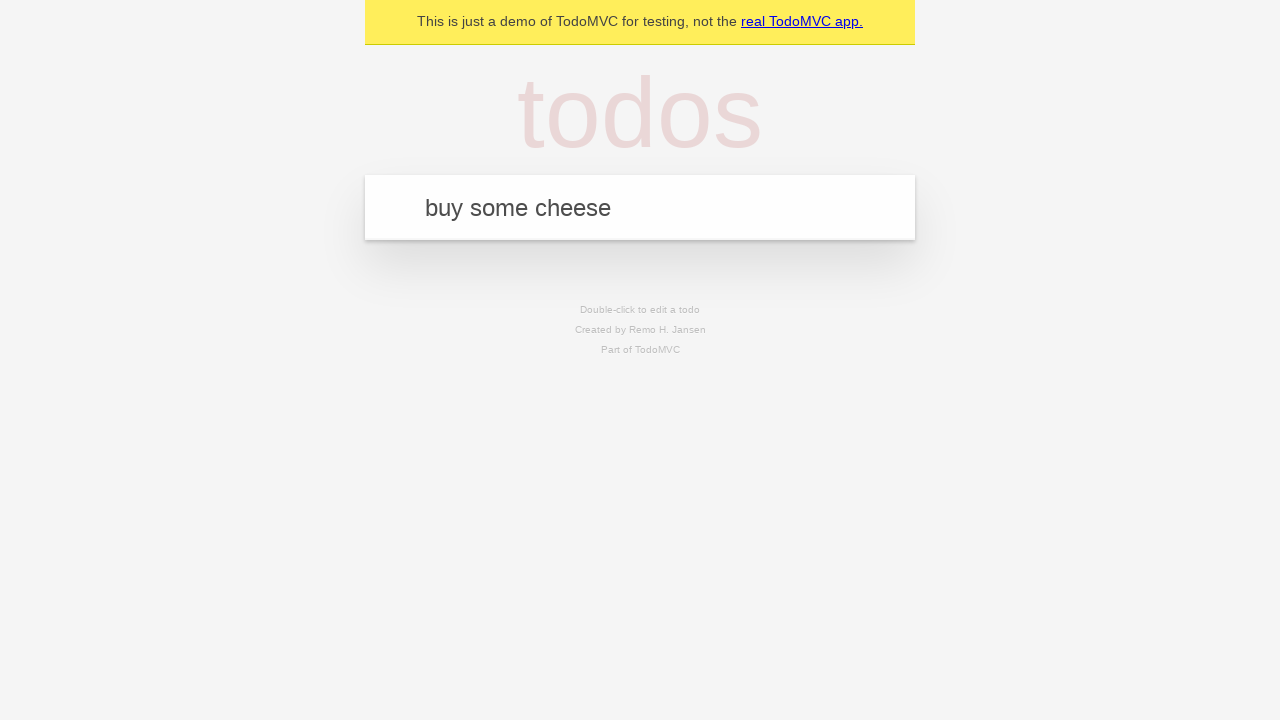

Pressed Enter to add 'buy some cheese' to todo list on internal:attr=[placeholder="What needs to be done?"i]
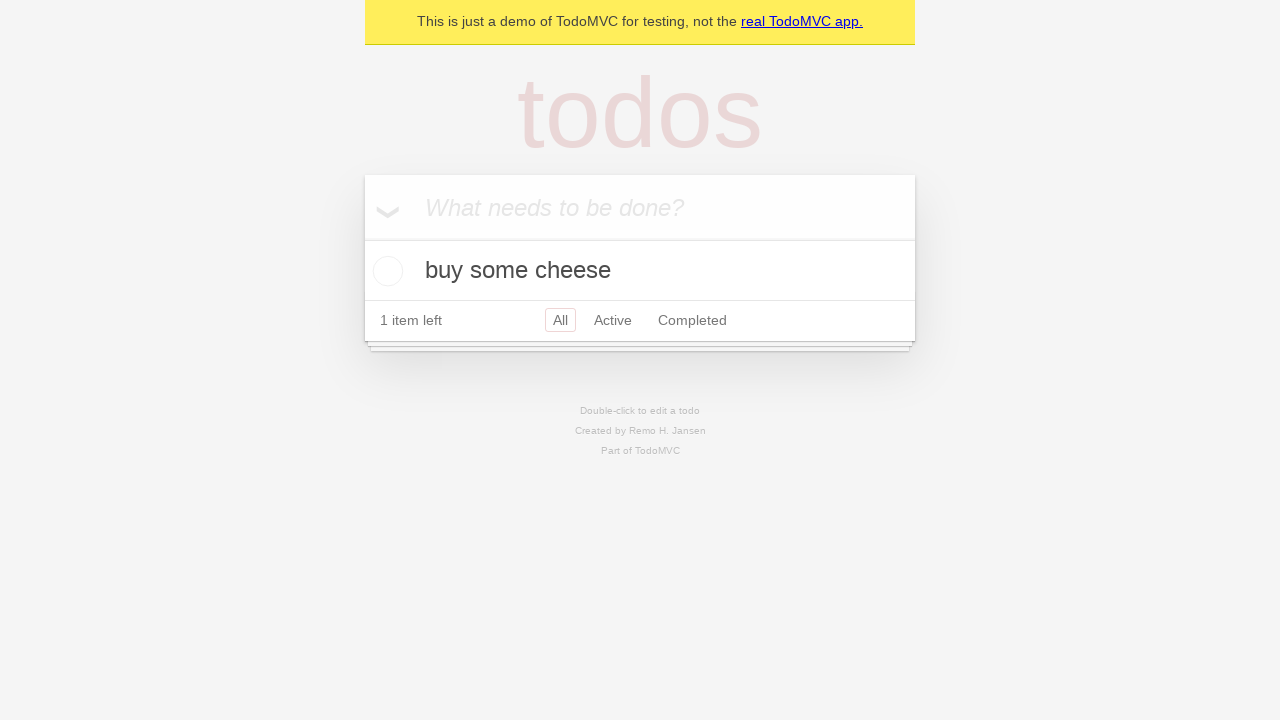

Filled todo input with 'feed the cat' on internal:attr=[placeholder="What needs to be done?"i]
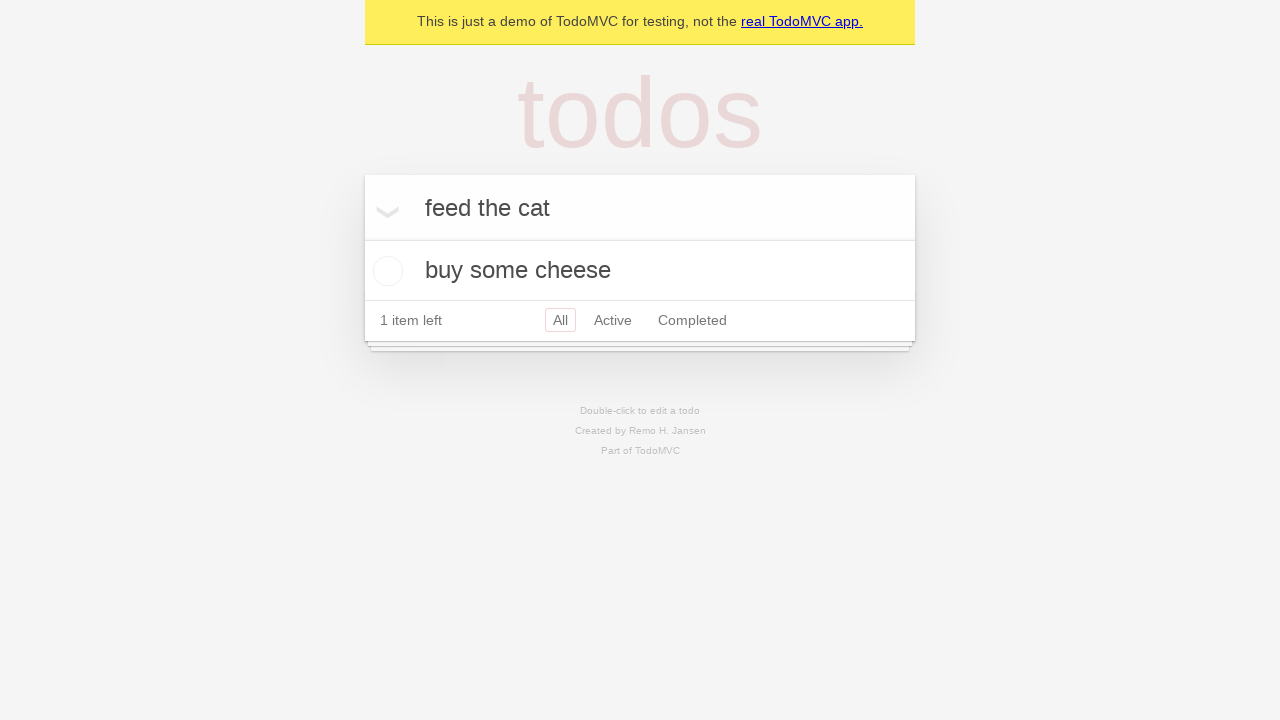

Pressed Enter to add 'feed the cat' to todo list on internal:attr=[placeholder="What needs to be done?"i]
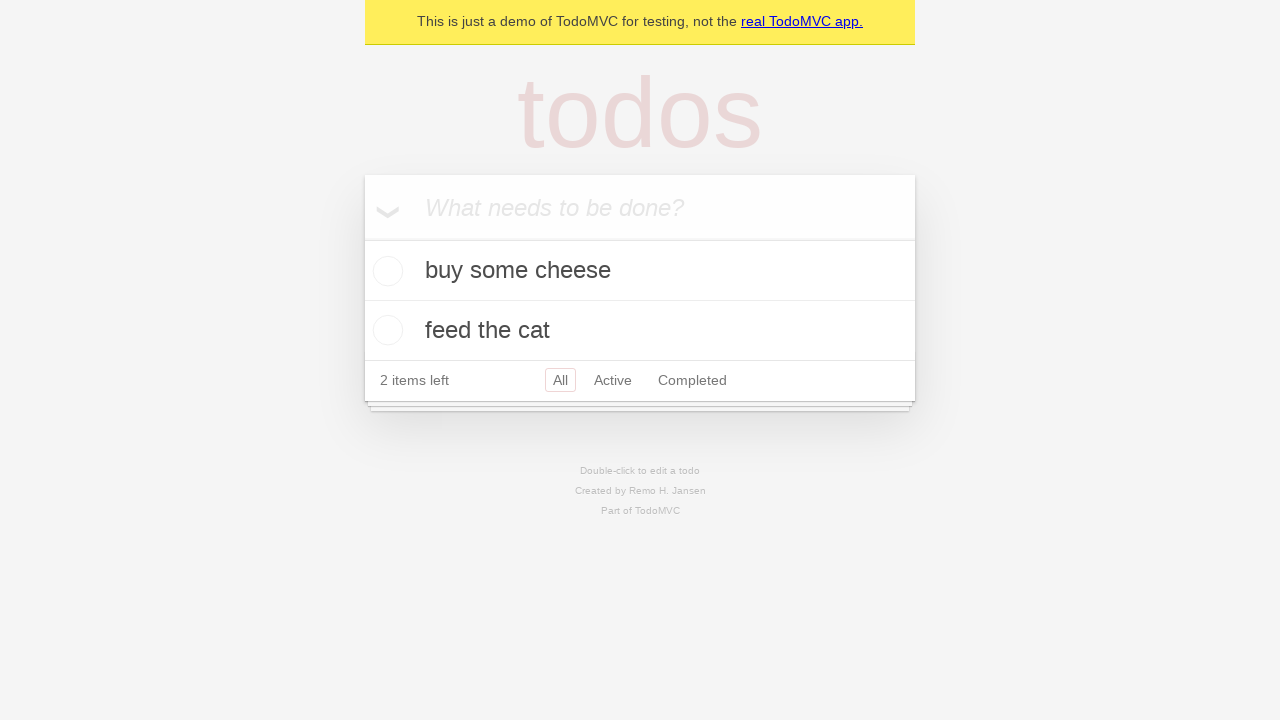

Filled todo input with 'book a doctors appointment' on internal:attr=[placeholder="What needs to be done?"i]
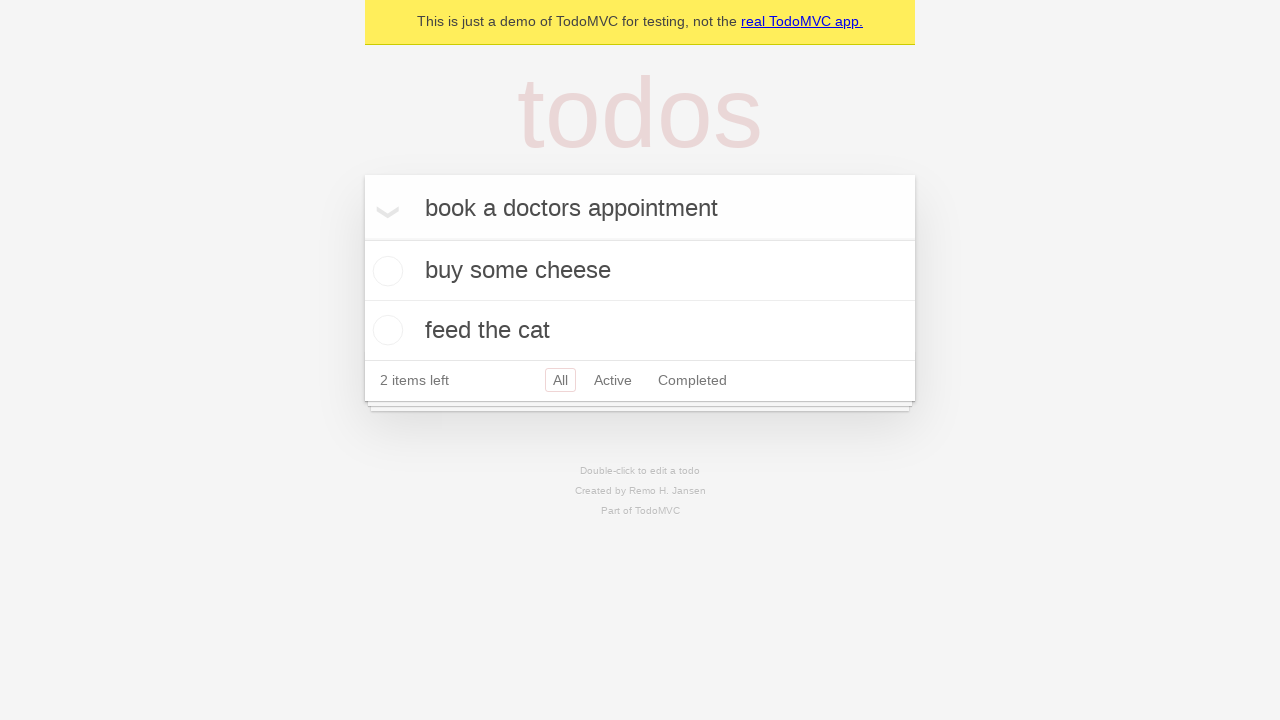

Pressed Enter to add 'book a doctors appointment' to todo list on internal:attr=[placeholder="What needs to be done?"i]
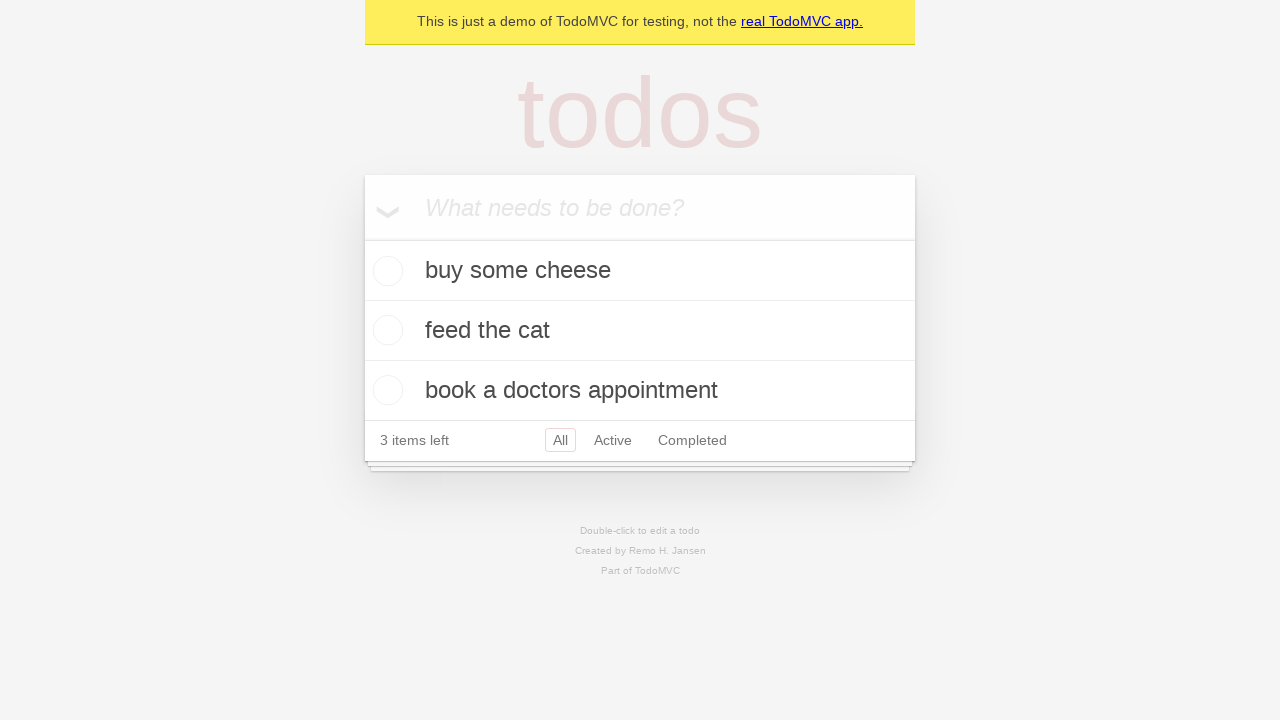

Checked the second todo item at (385, 330) on internal:testid=[data-testid="todo-item"s] >> nth=1 >> internal:role=checkbox
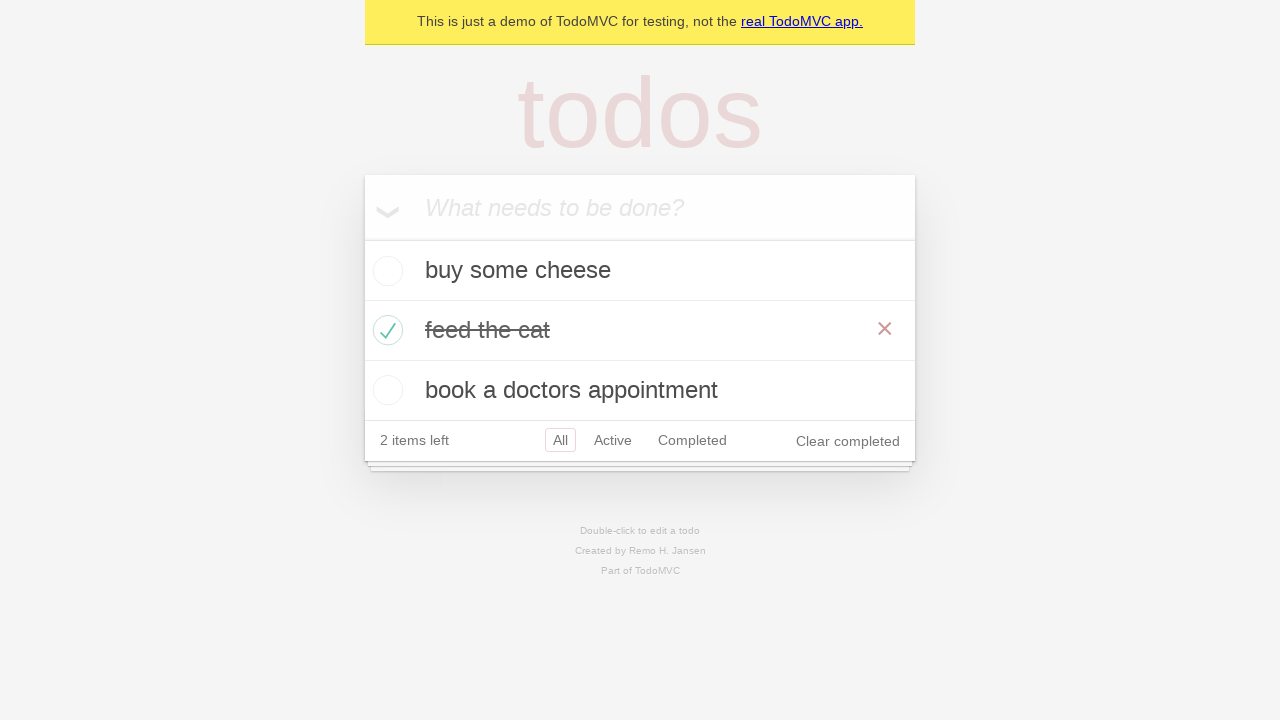

Clicked 'All' filter link at (560, 440) on internal:role=link[name="All"i]
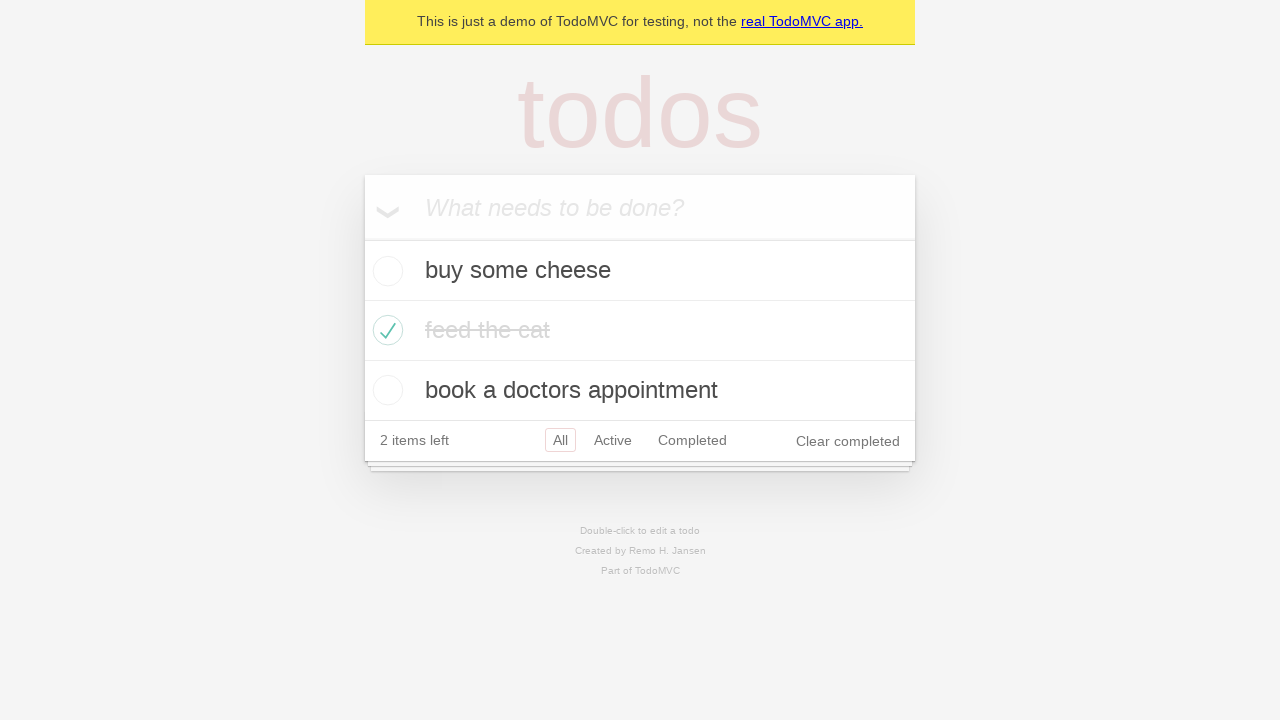

Clicked 'Active' filter link at (613, 440) on internal:role=link[name="Active"i]
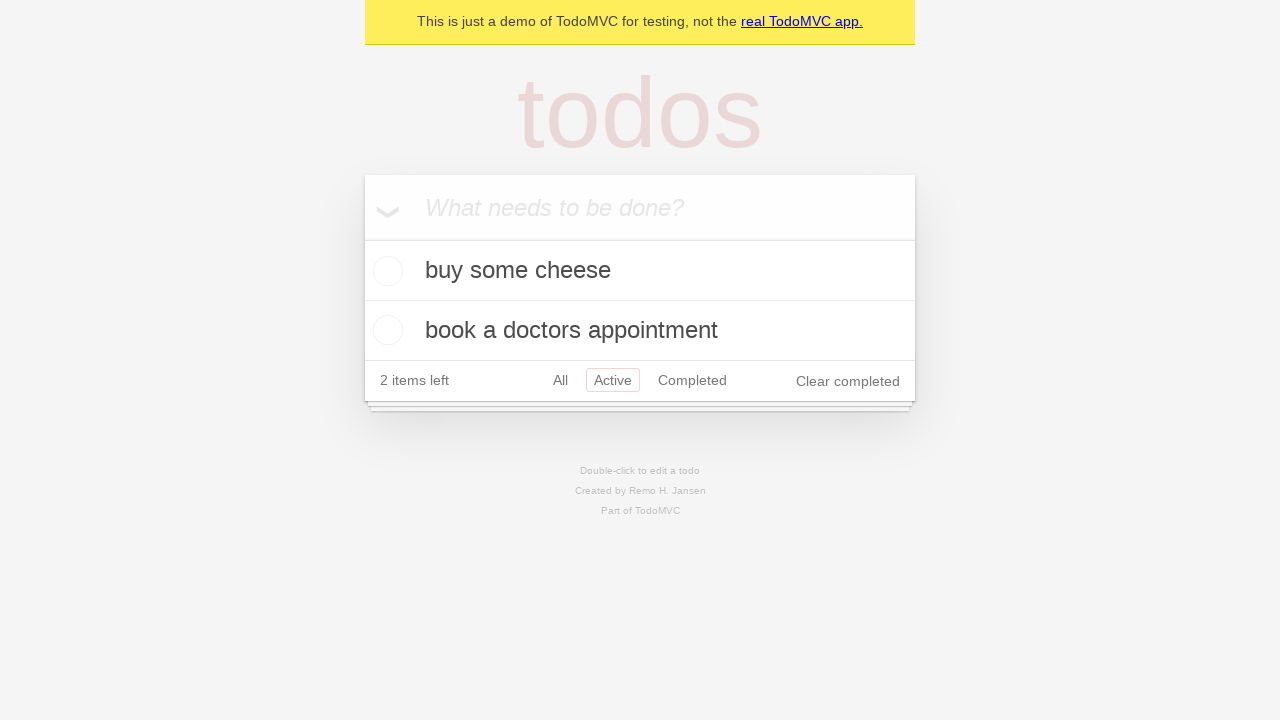

Clicked 'Completed' filter link at (692, 380) on internal:role=link[name="Completed"i]
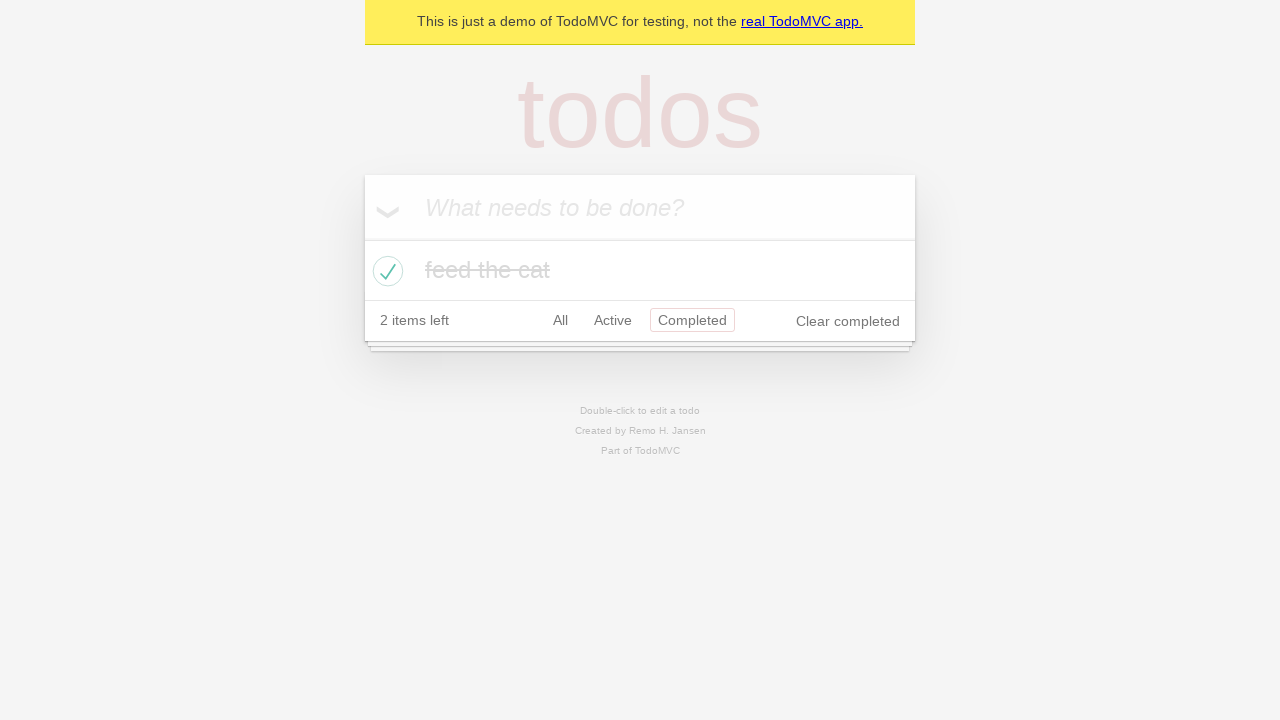

Navigated back using browser back button to 'Active' filter
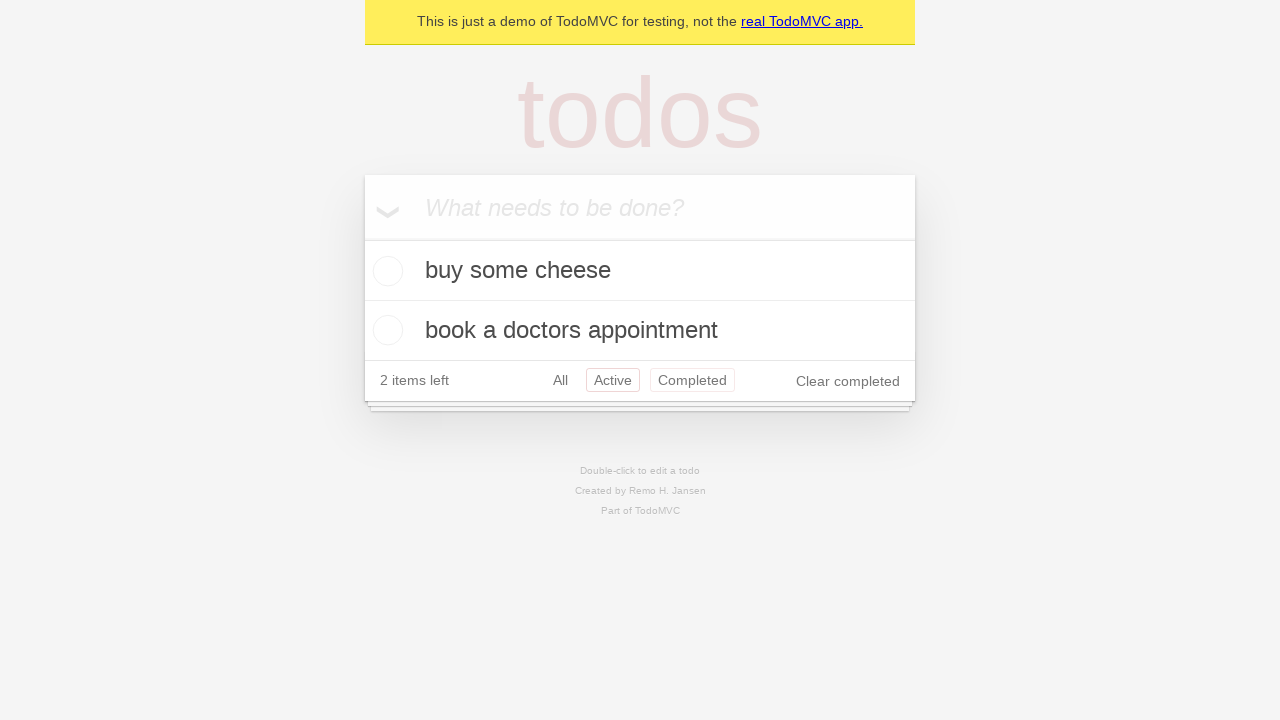

Navigated back using browser back button to 'All' filter
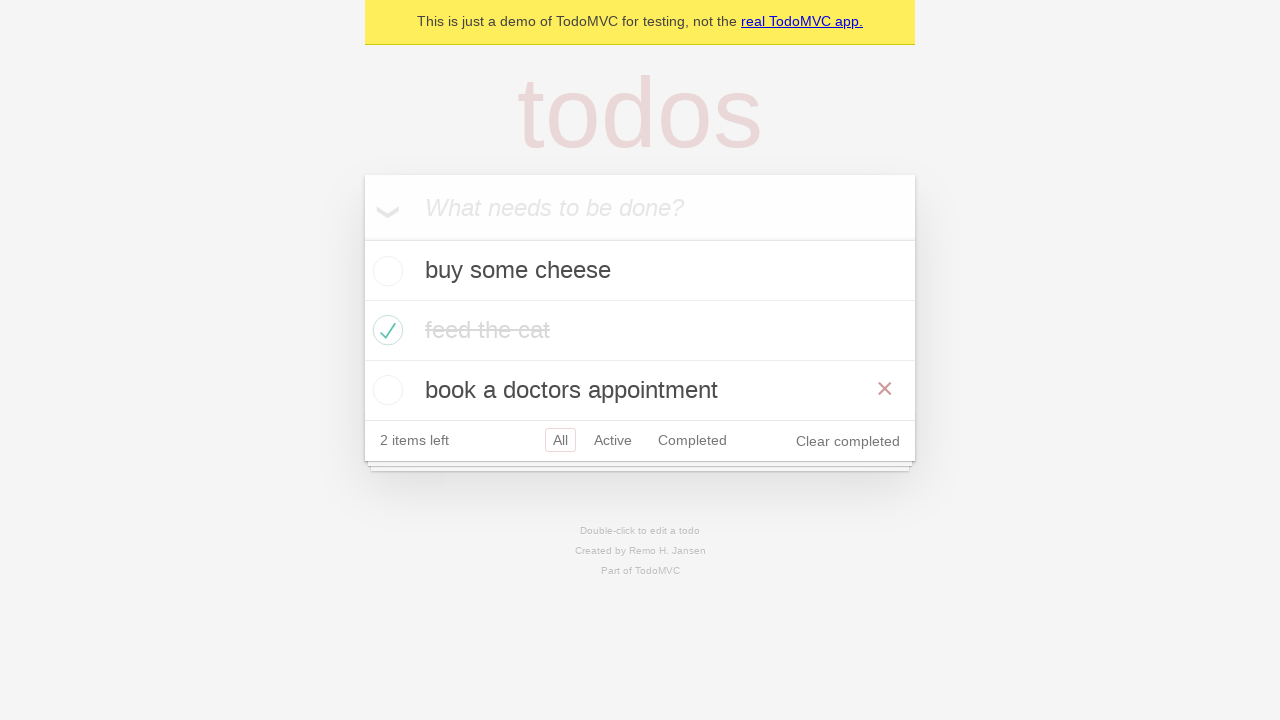

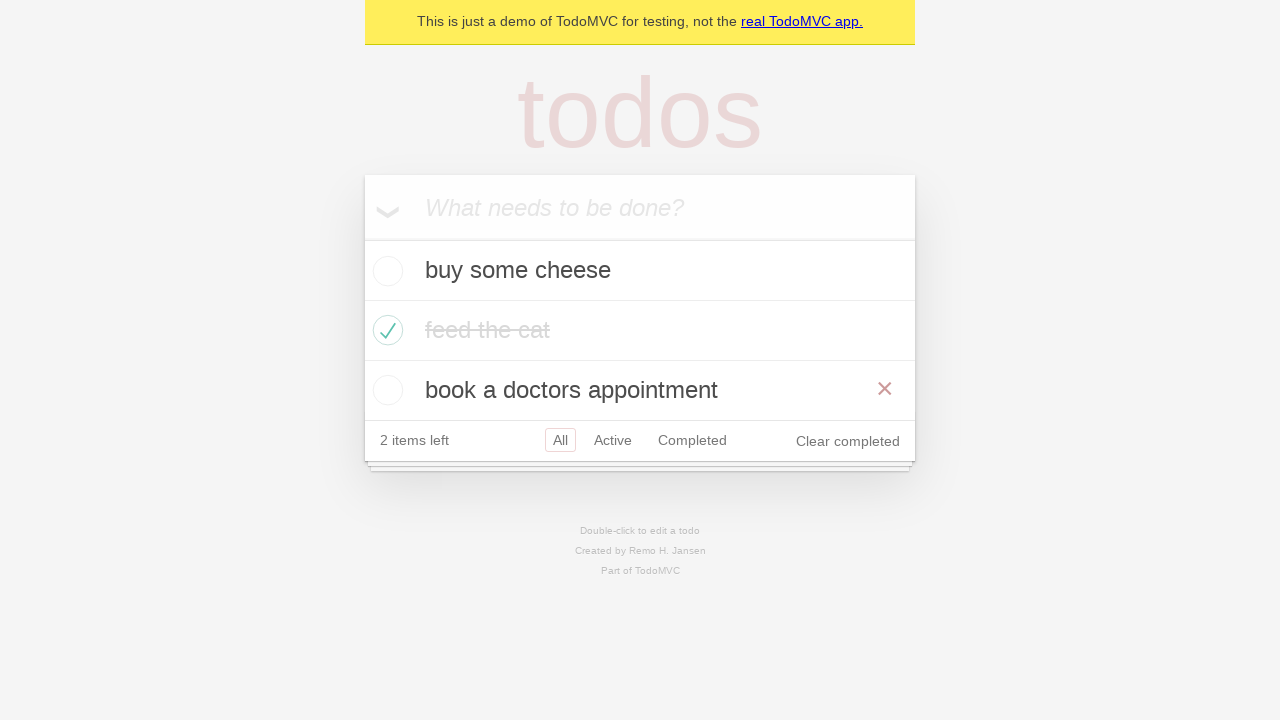